Tests Target.com search functionality by entering a search term "tea" and clicking the search button

Starting URL: https://www.target.com/

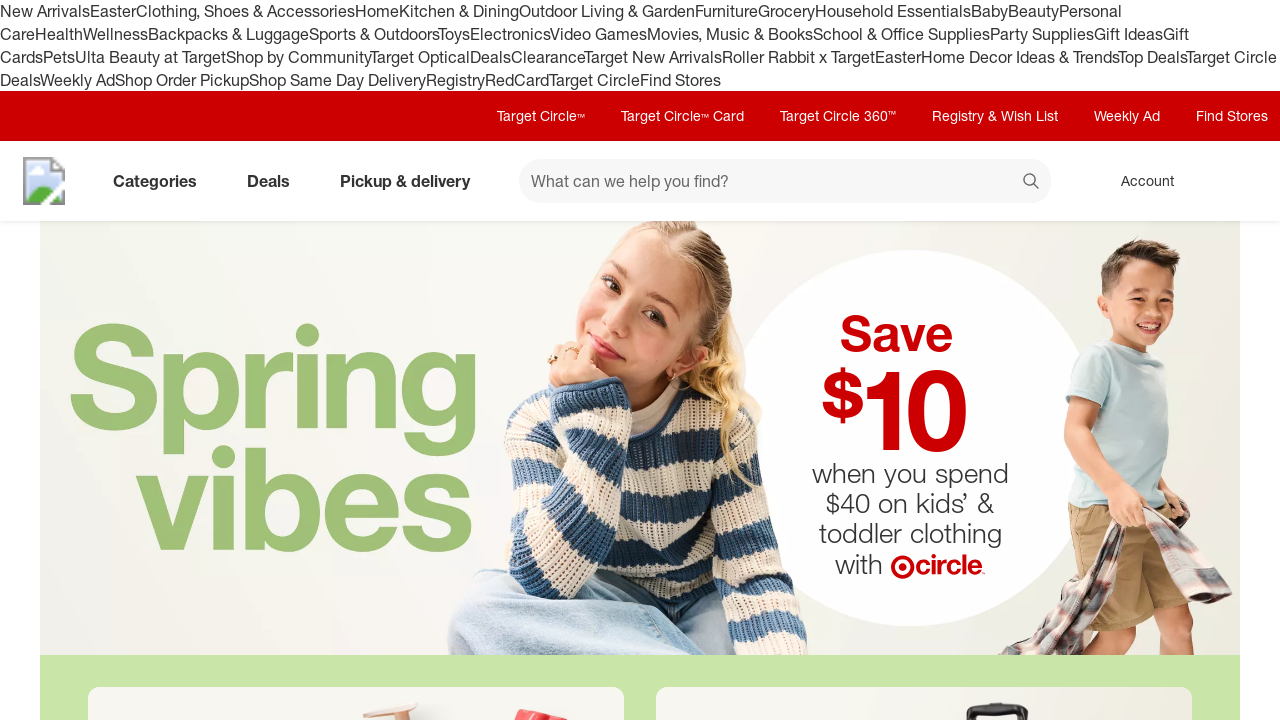

Filled search box with 'tea' on #search
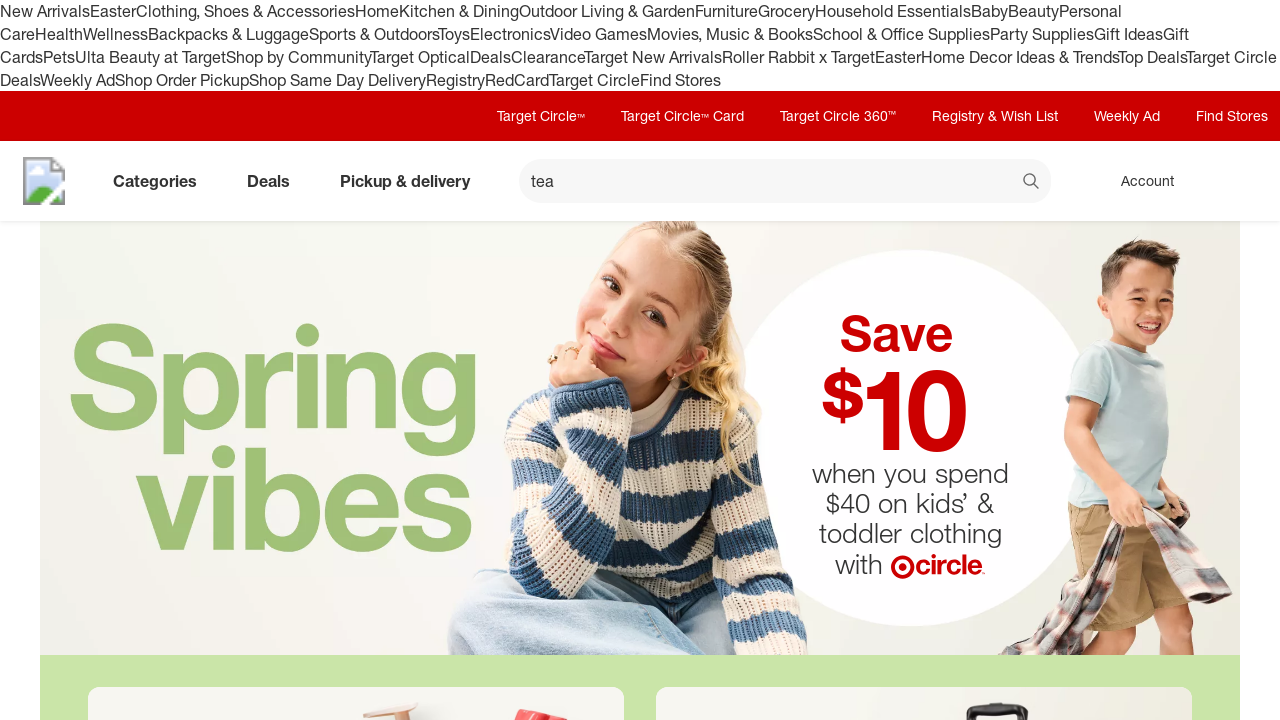

Clicked search button at (1032, 183) on button[aria-label='search']
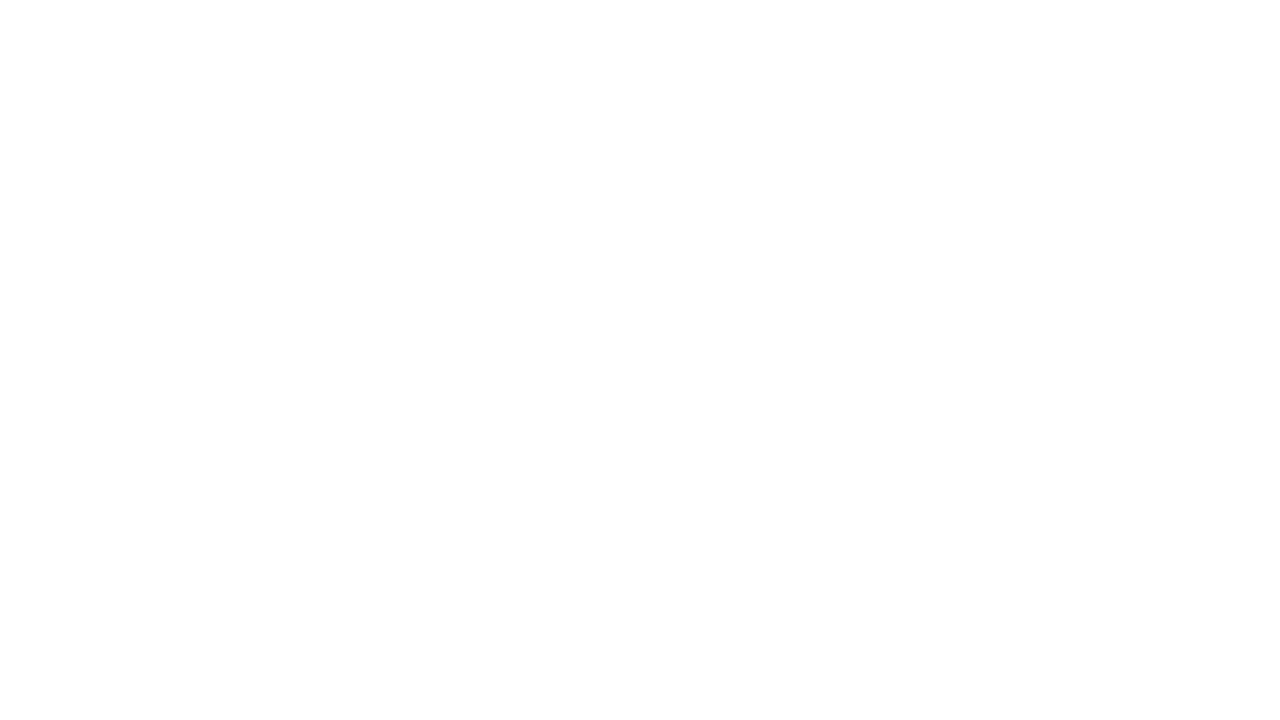

Search results loaded successfully
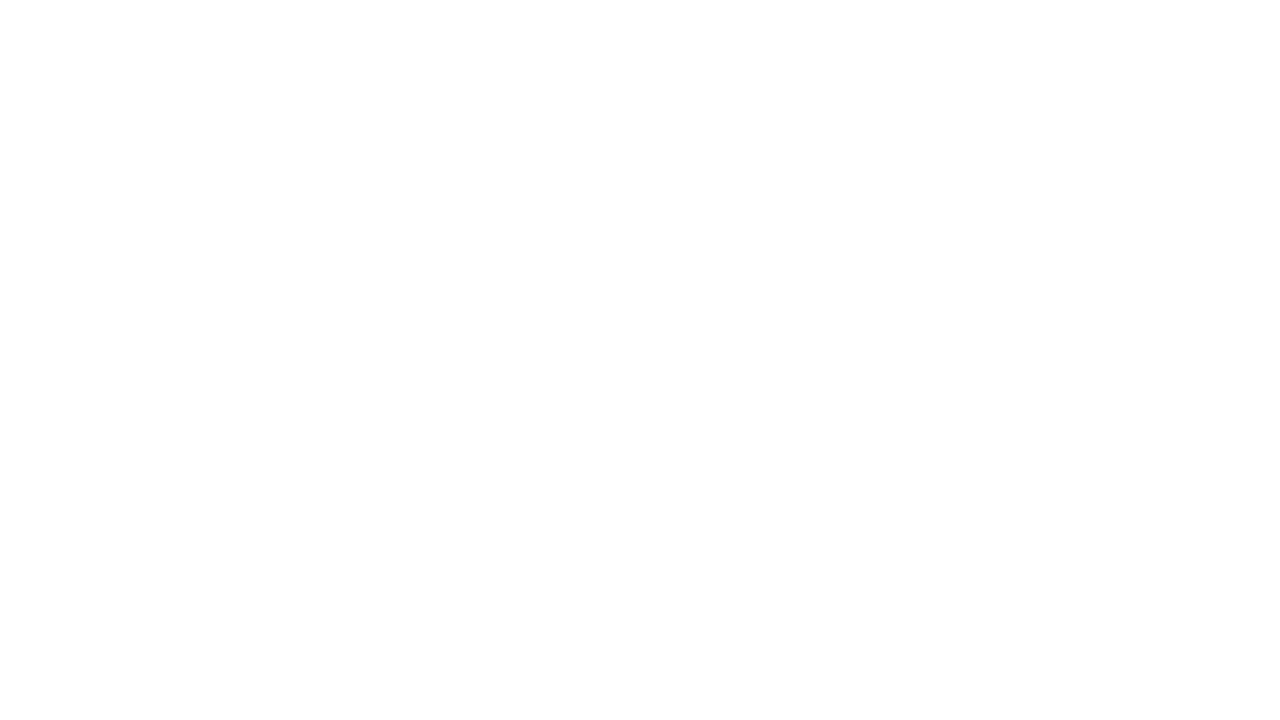

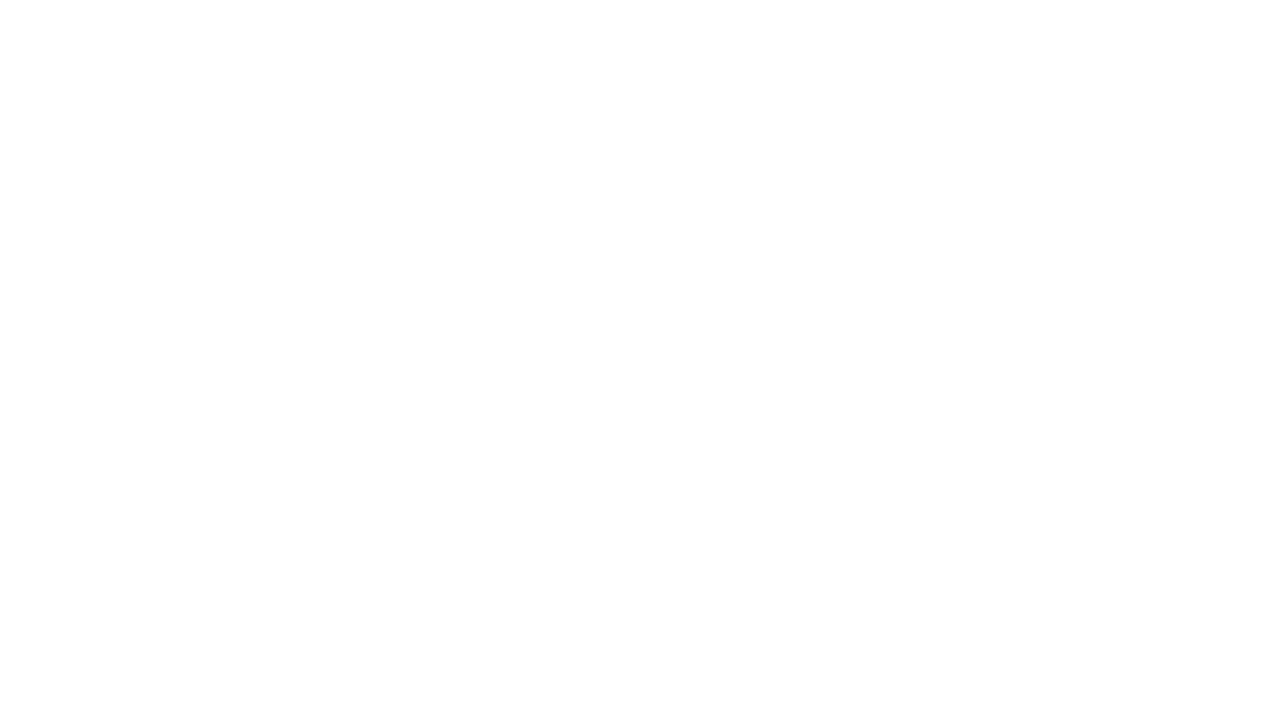